Navigates to Rediffmail homepage and verifies the number of links present on the page

Starting URL: https://rediffmail.com

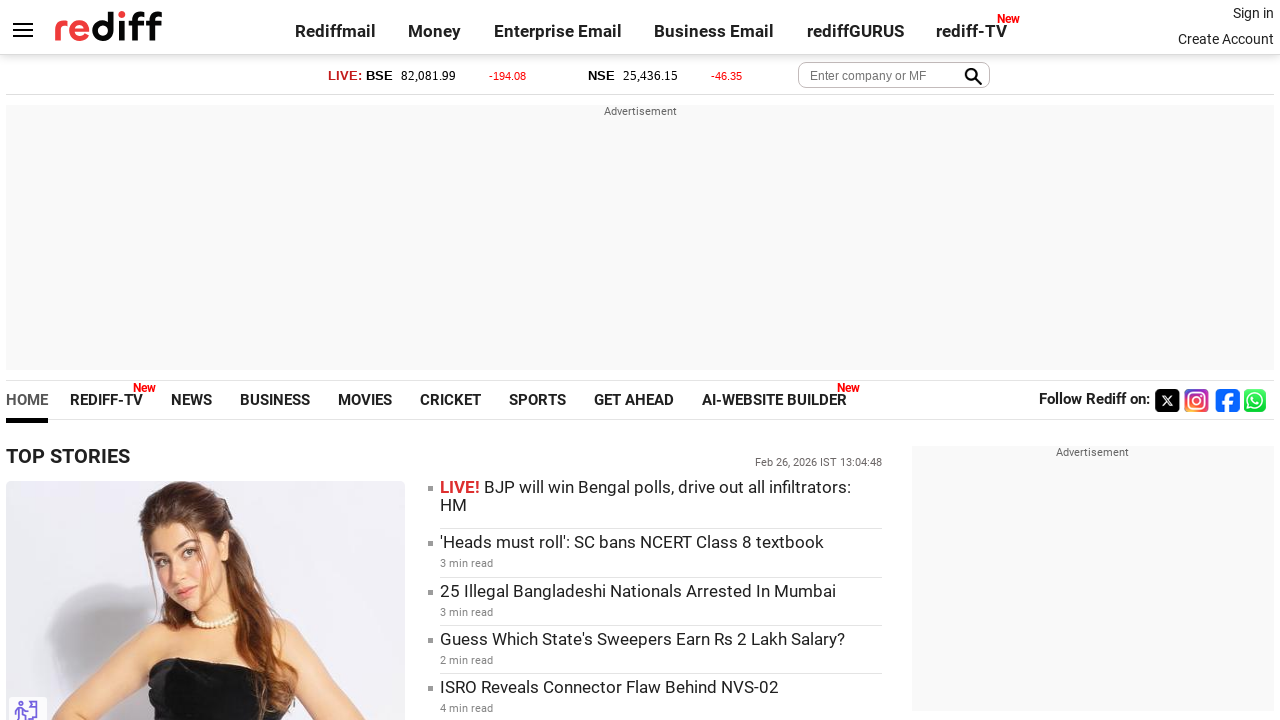

Navigated to Rediffmail homepage
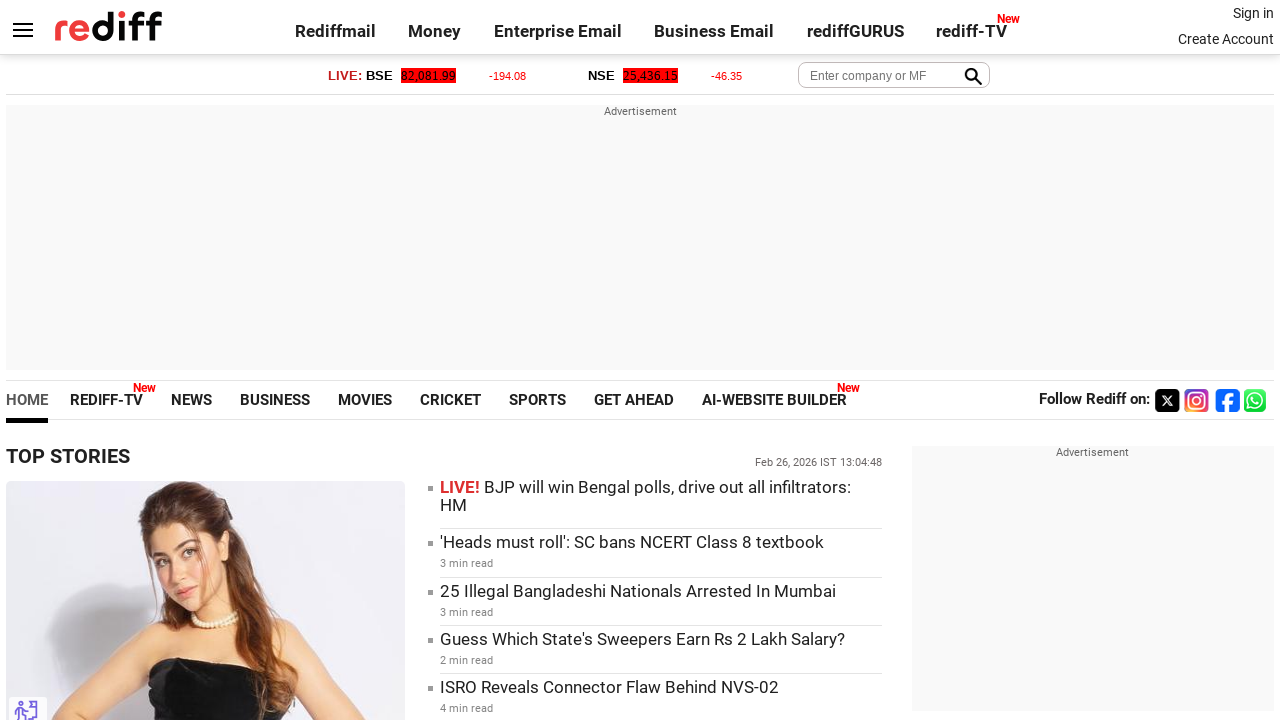

Retrieved all links from the page
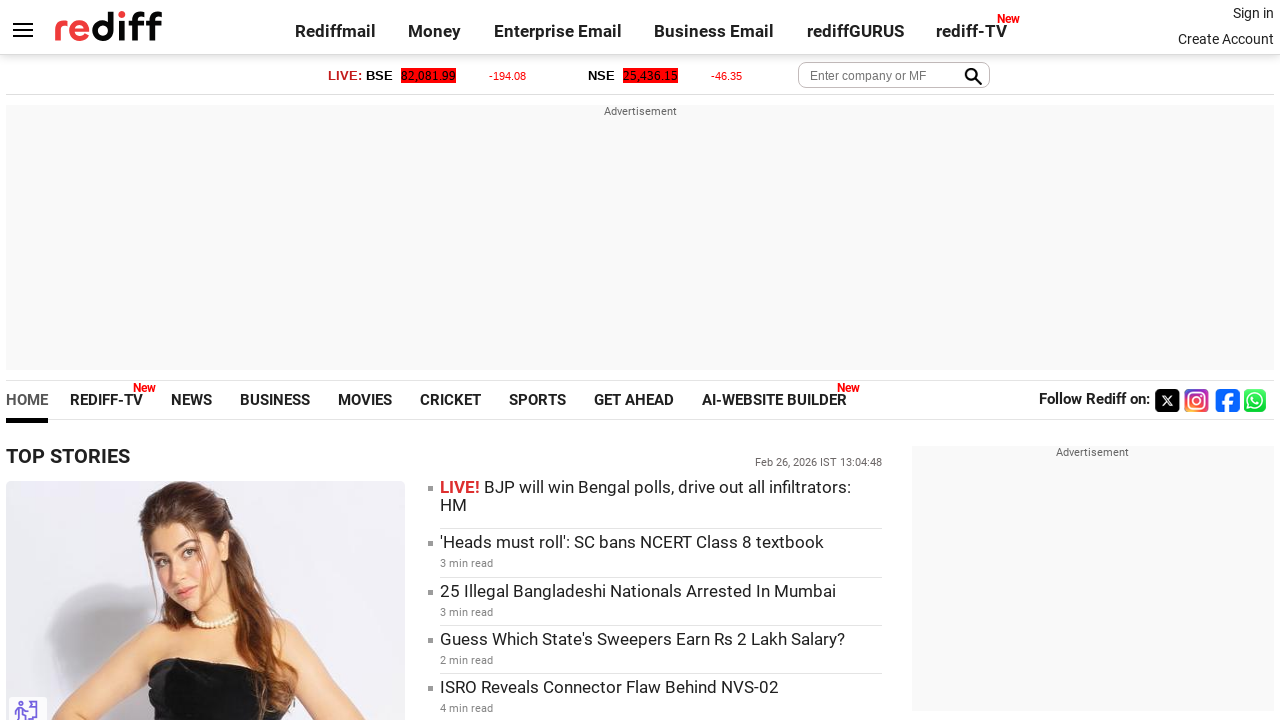

Counted total links on page: 397
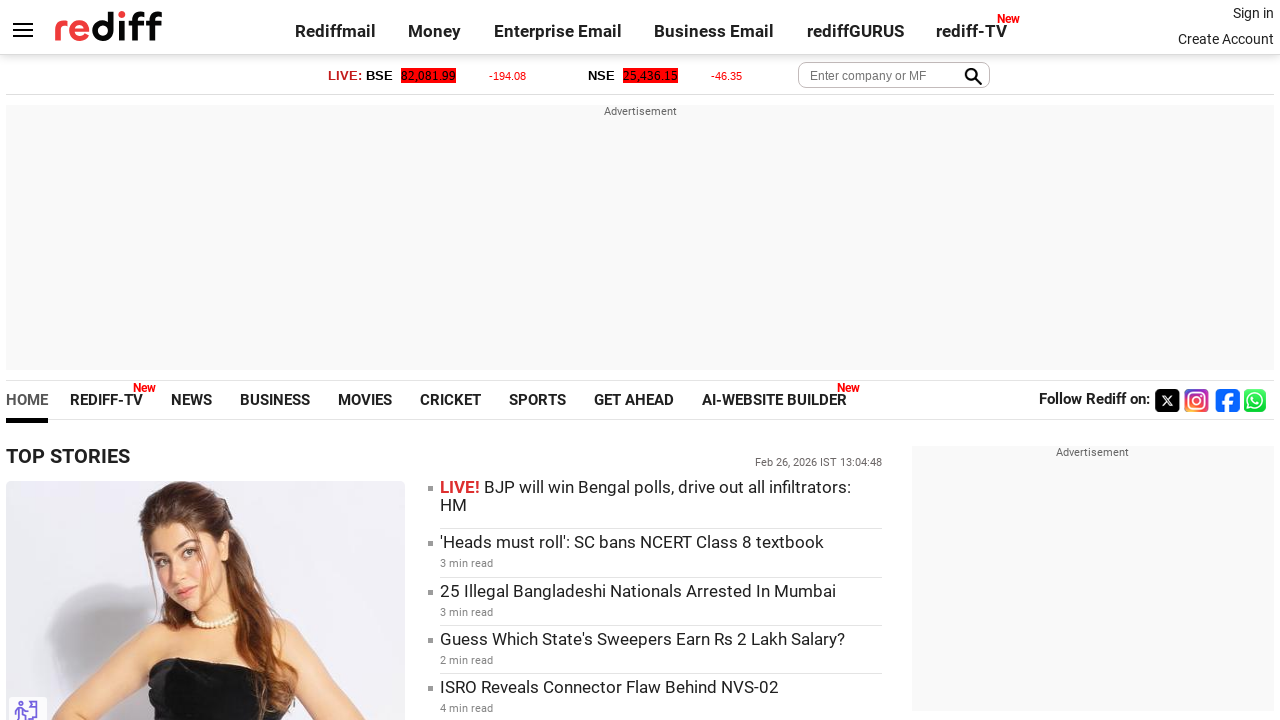

Test failed - Expected 300 links but found 397
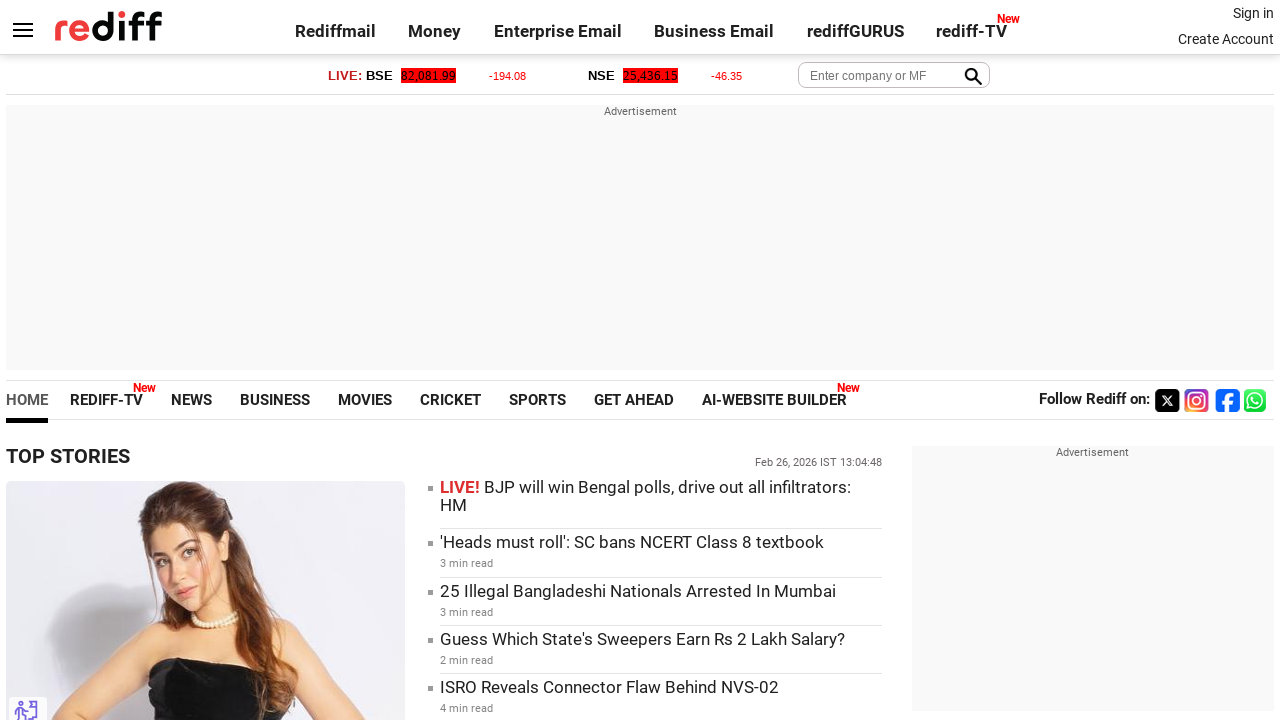

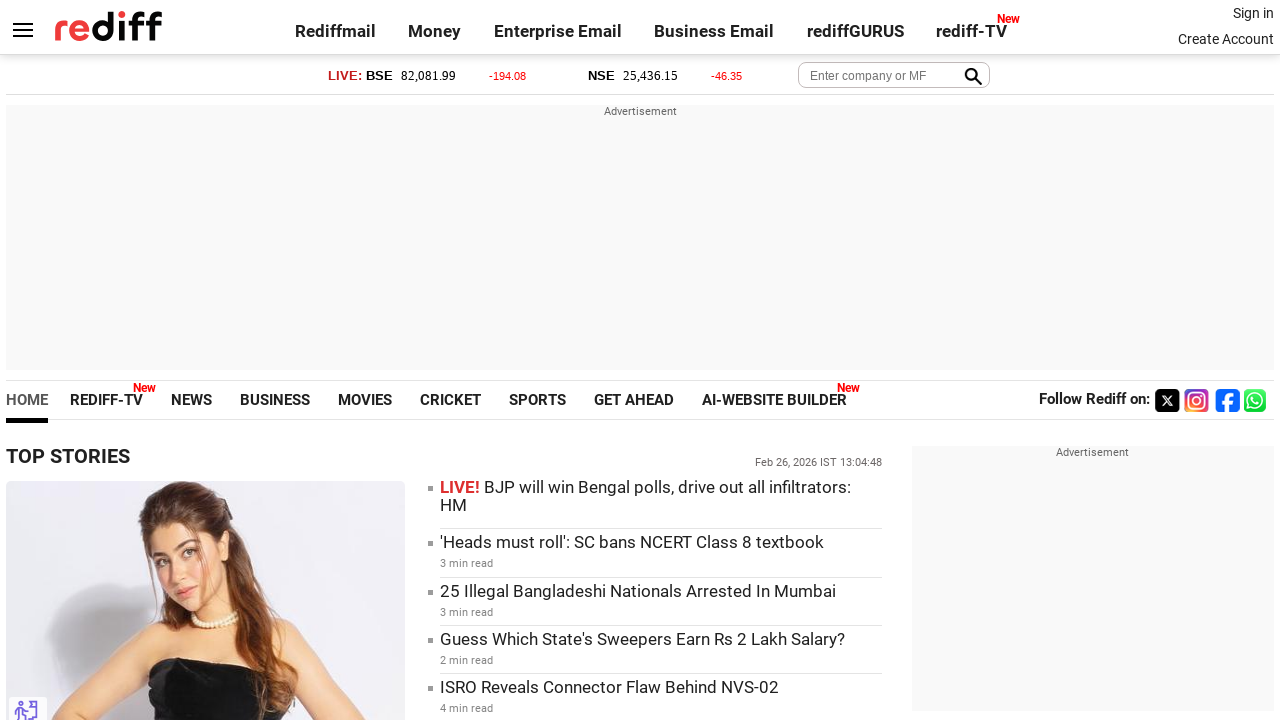